Tests dynamic loading functionality by navigating to Example 5 and clicking a button to trigger dynamic content loading

Starting URL: https://practice.cydeo.com/dynamic_loading

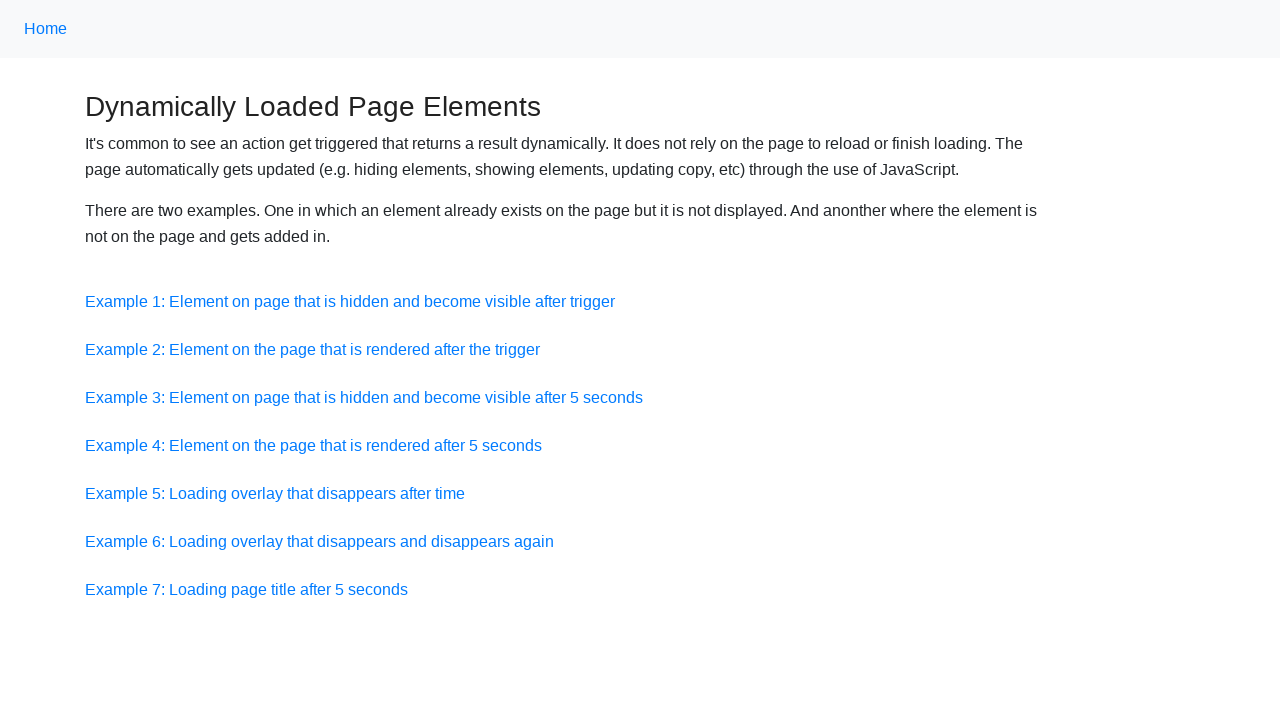

Clicked on Example 5 link at (275, 493) on xpath=//a[contains(.,'Example 5')]
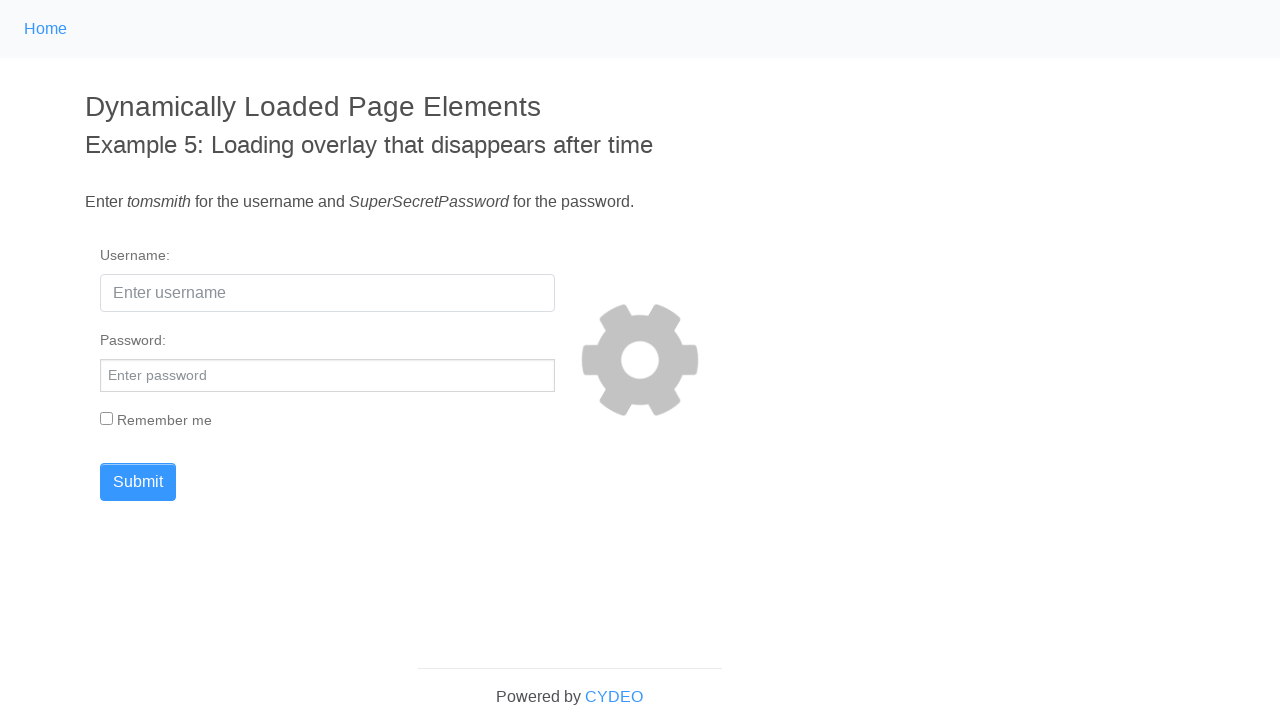

Clicked button to trigger dynamic content loading at (138, 482) on xpath=//button
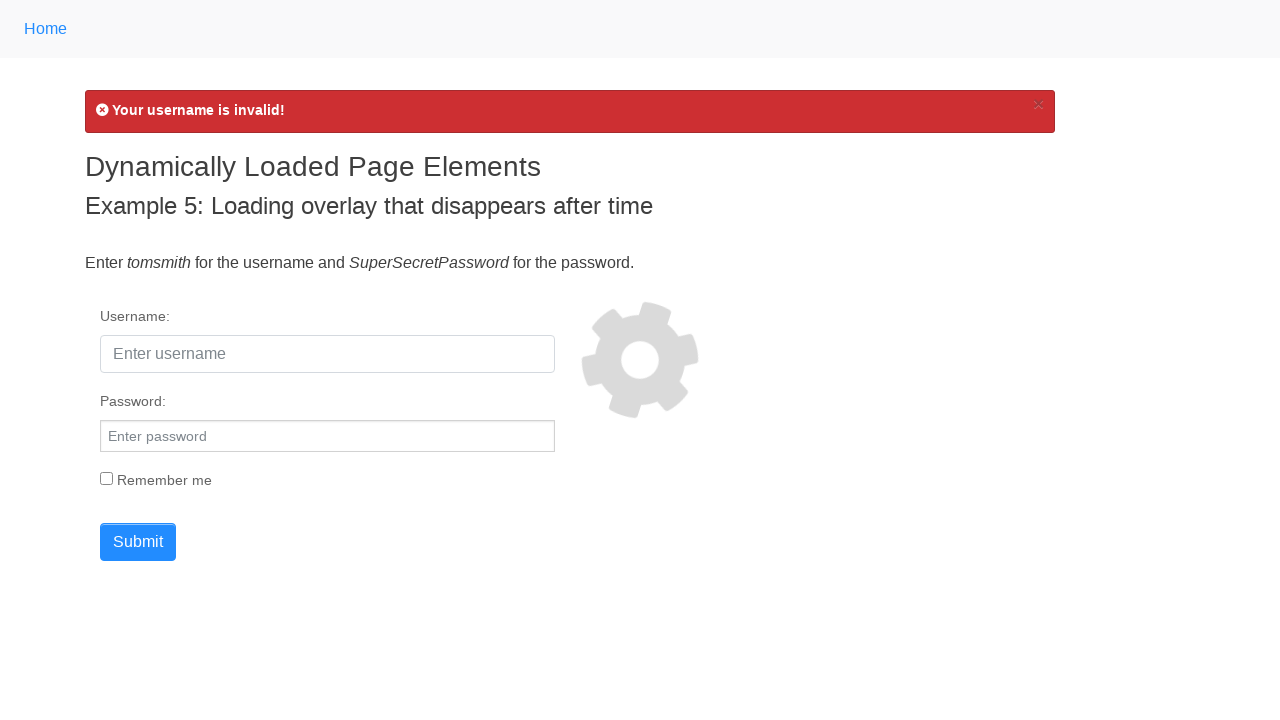

Waited 3 seconds for dynamic content to load
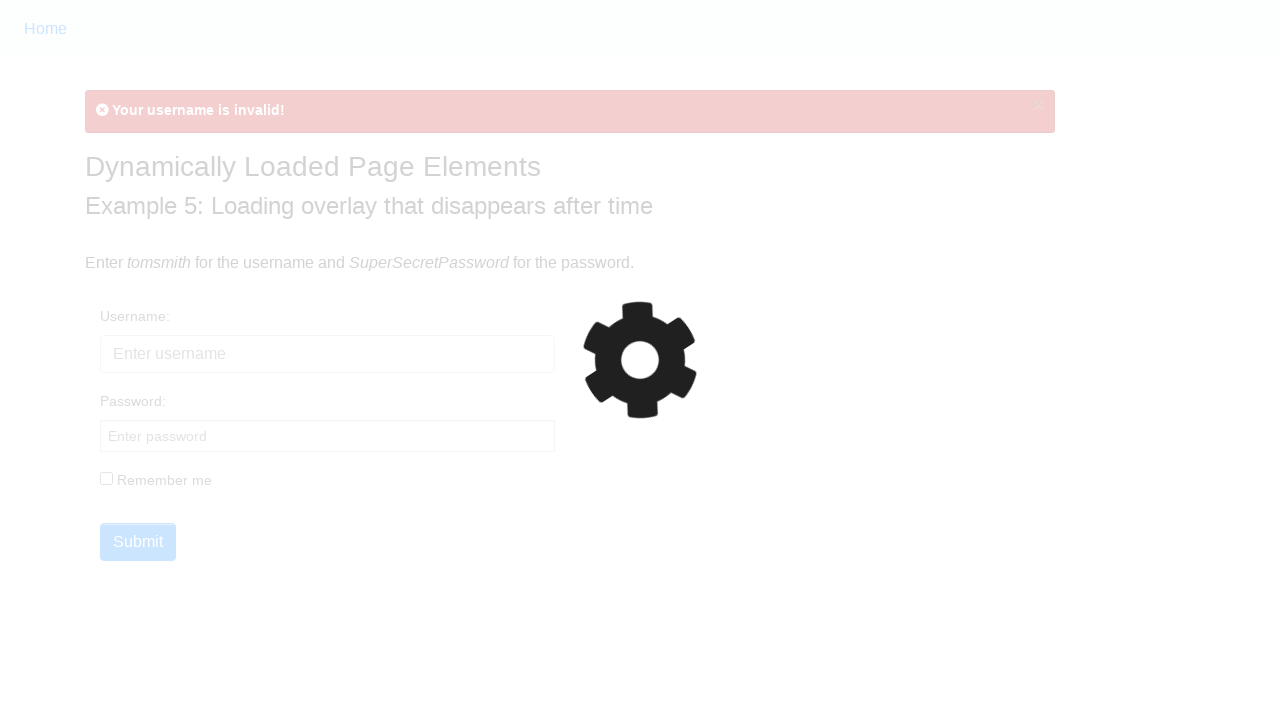

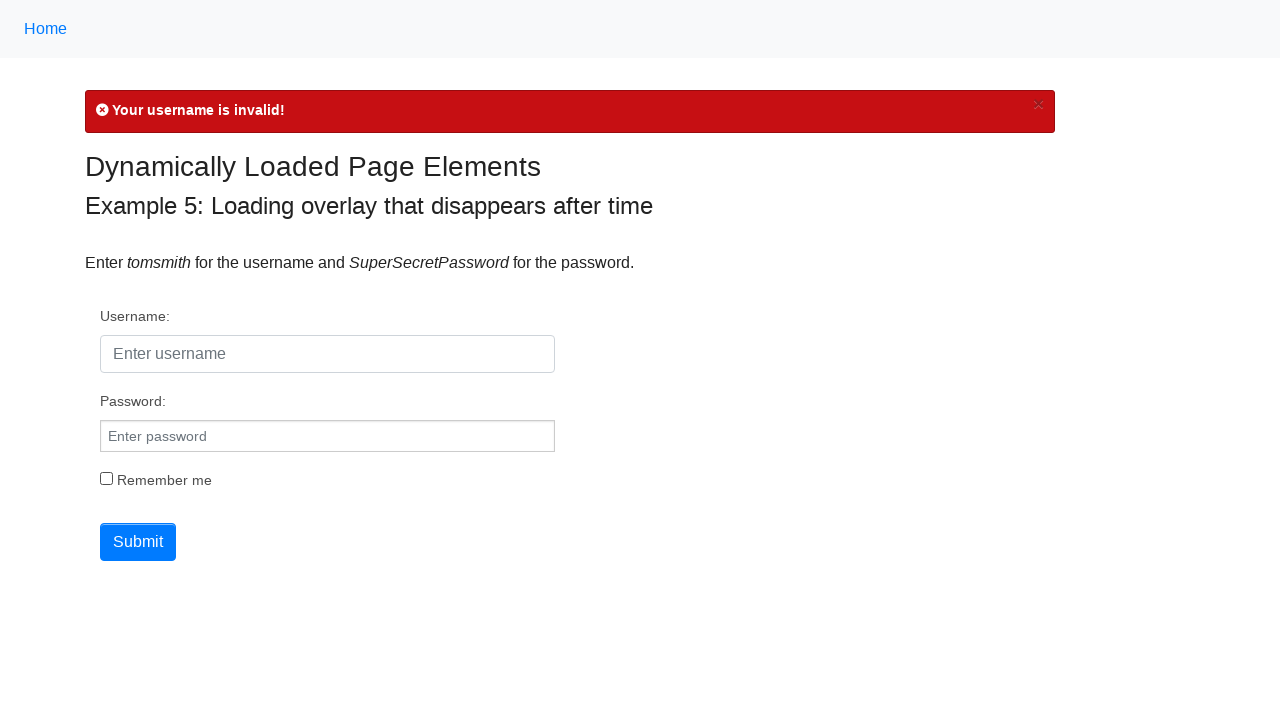